Tests a verify button functionality by clicking it and checking that a success message appears

Starting URL: http://suninjuly.github.io/wait1.html

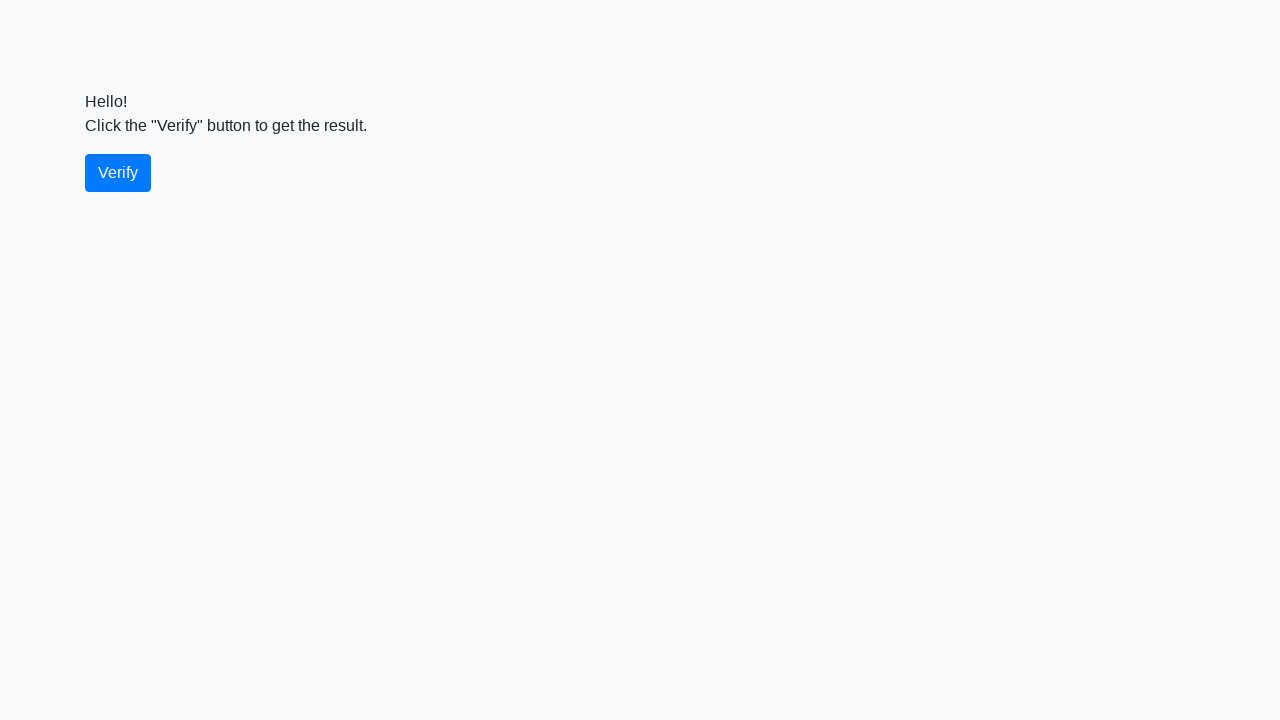

Waited 1 second for page to be ready
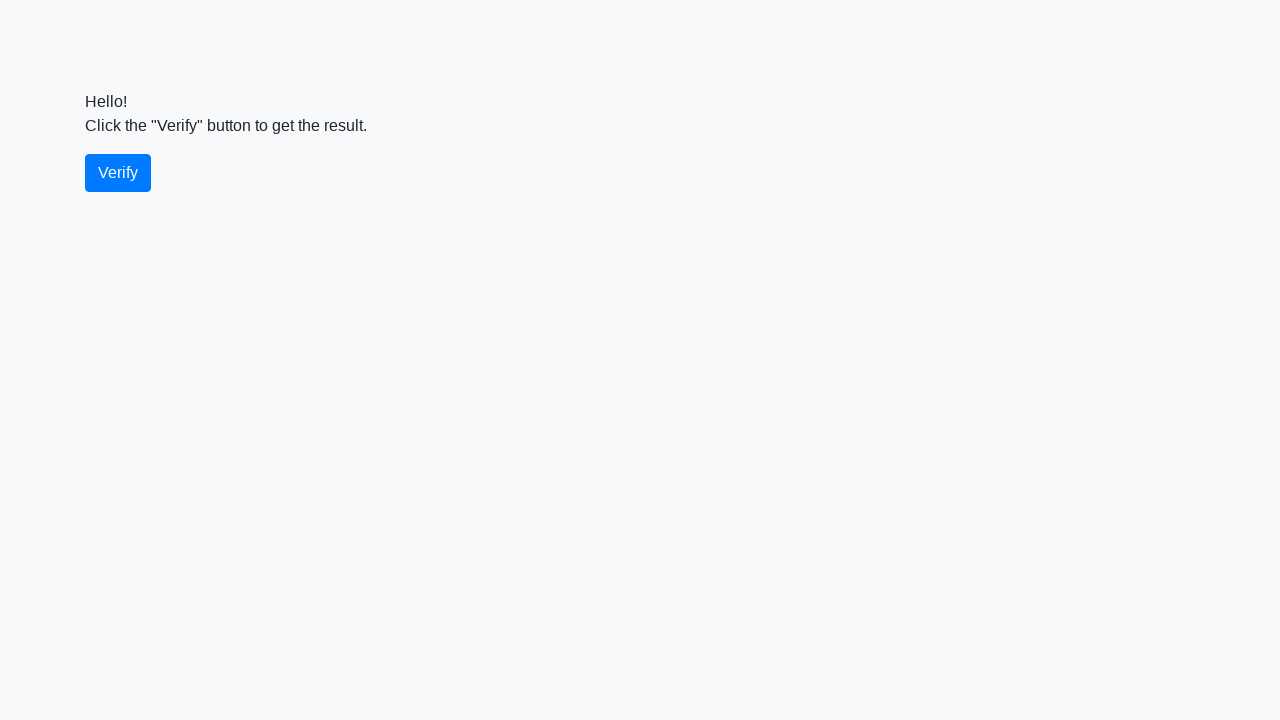

Clicked the verify button at (118, 173) on #verify
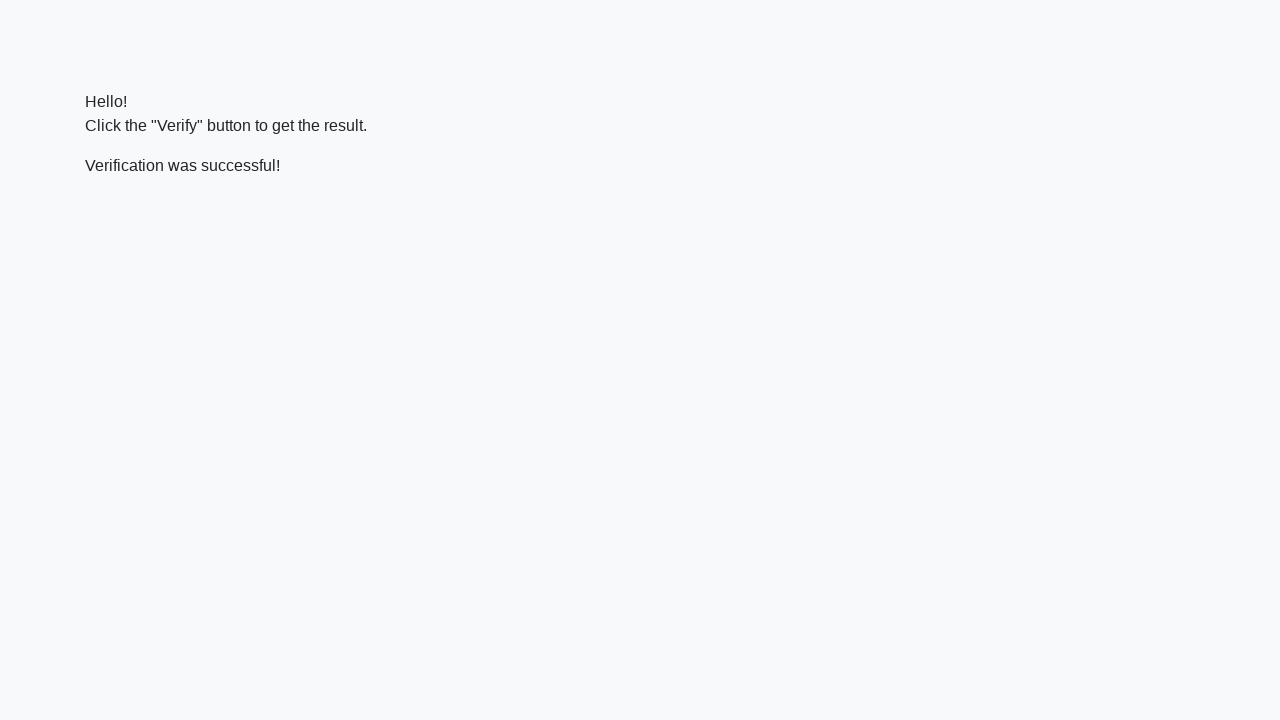

Success message element appeared
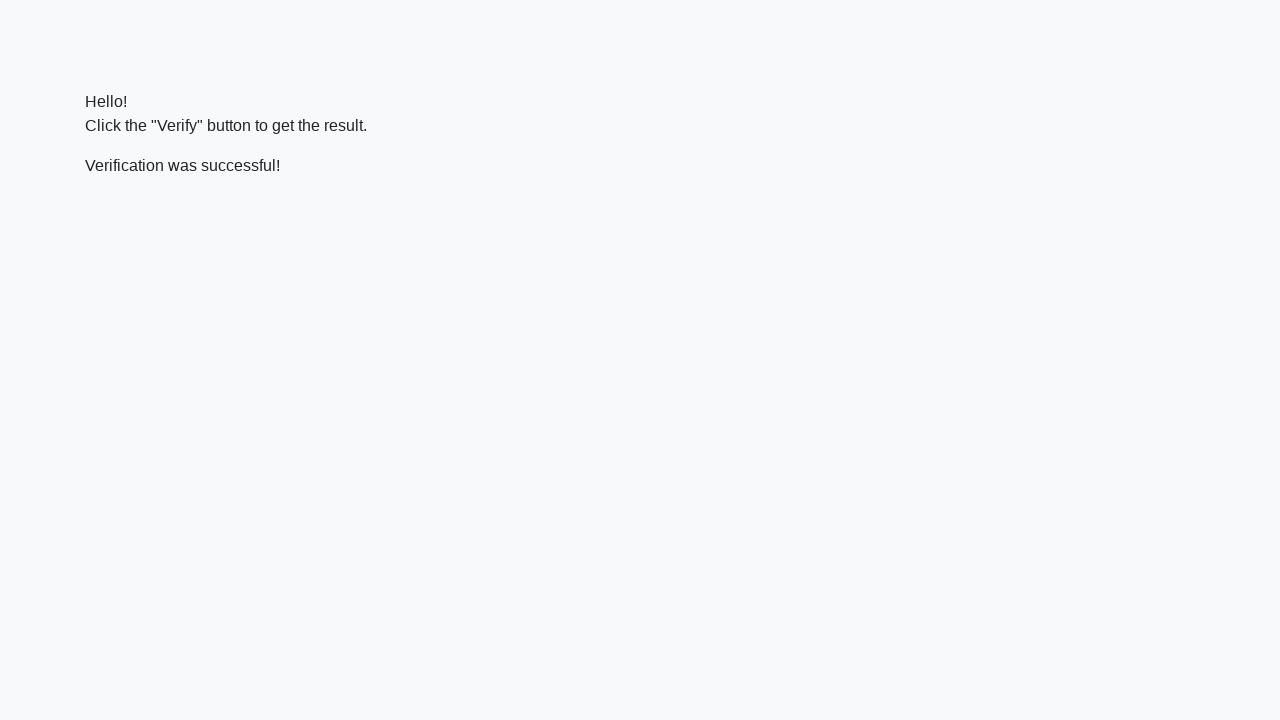

Verified success message contains 'successful'
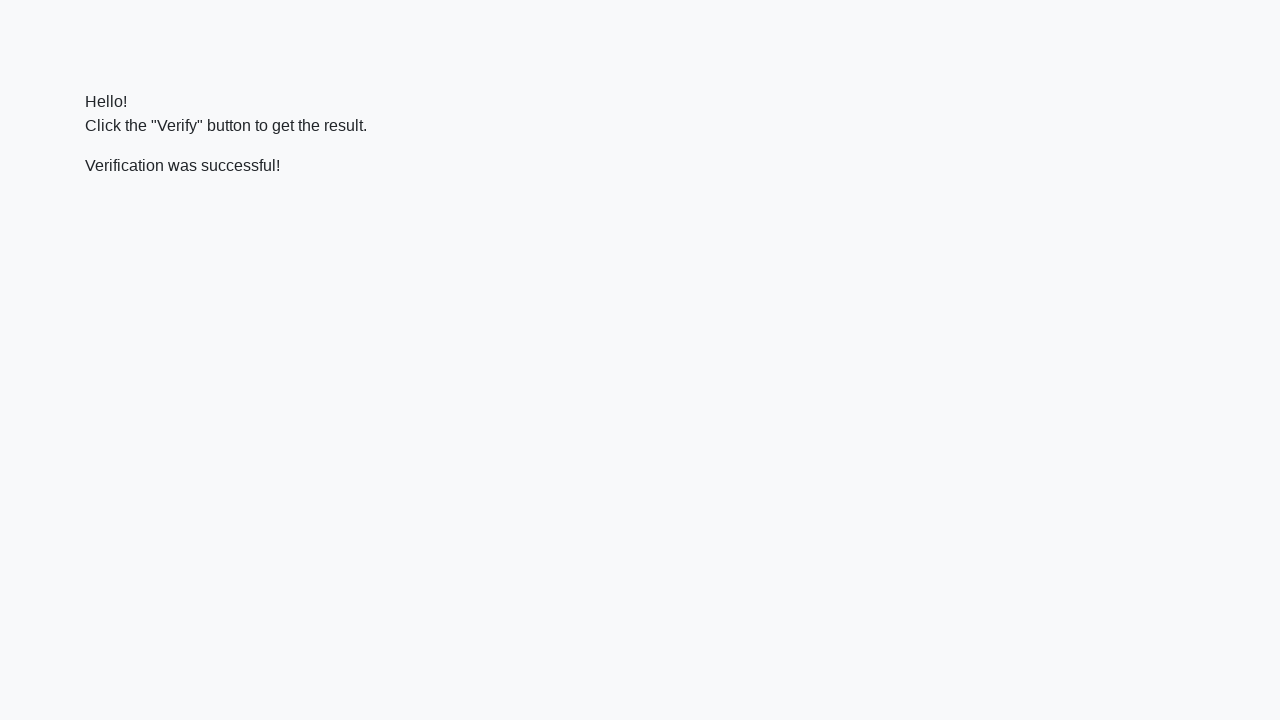

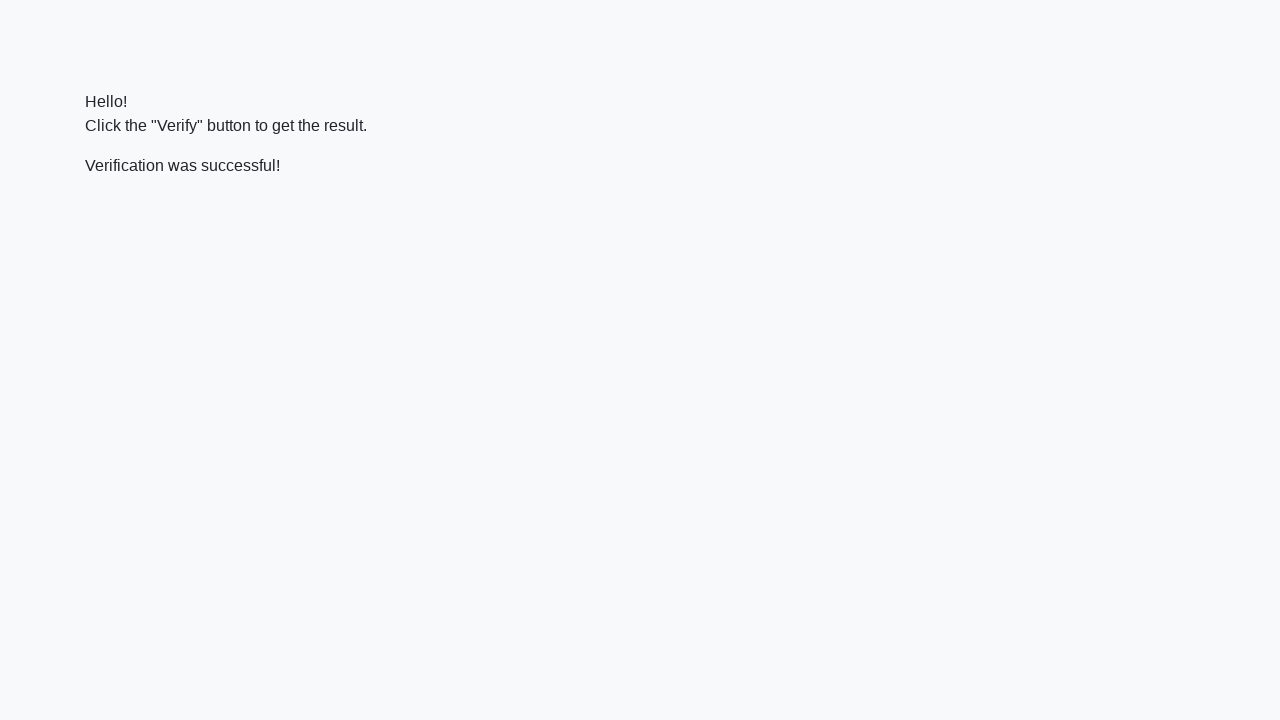